Fills the date picker field with a specific date value

Starting URL: https://testautomationpractice.blogspot.com/

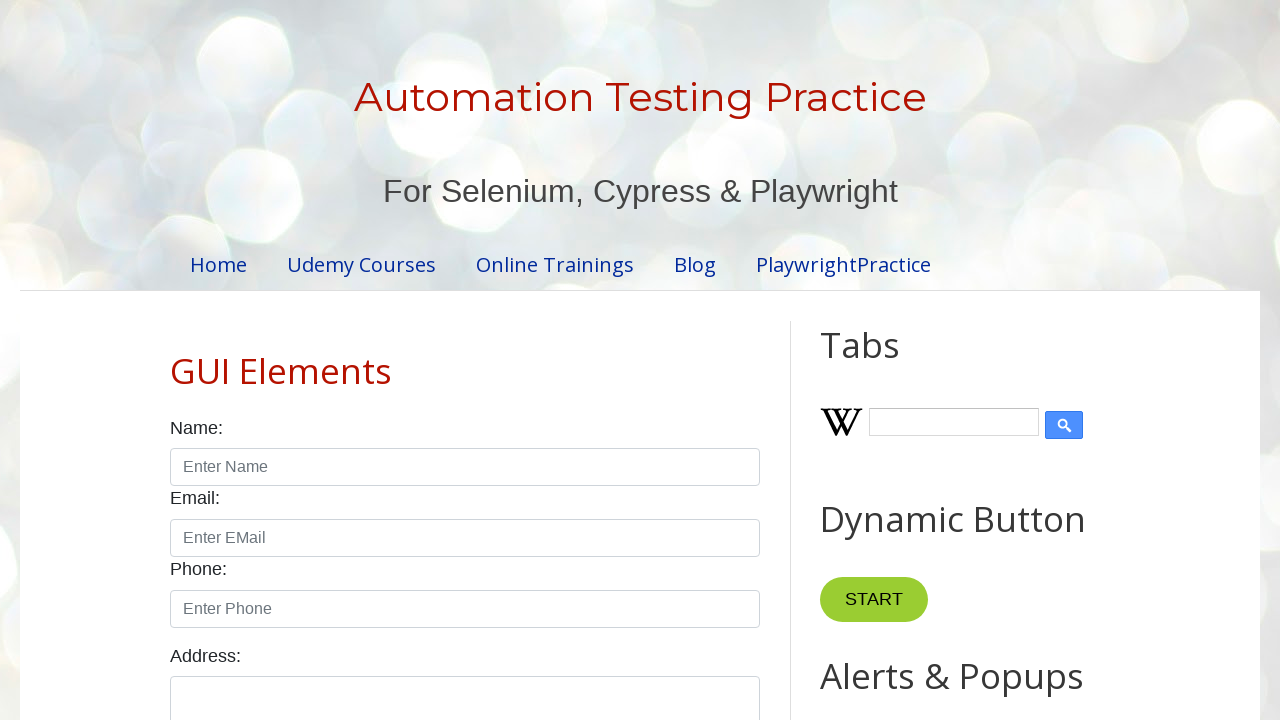

Navigated to test automation practice website
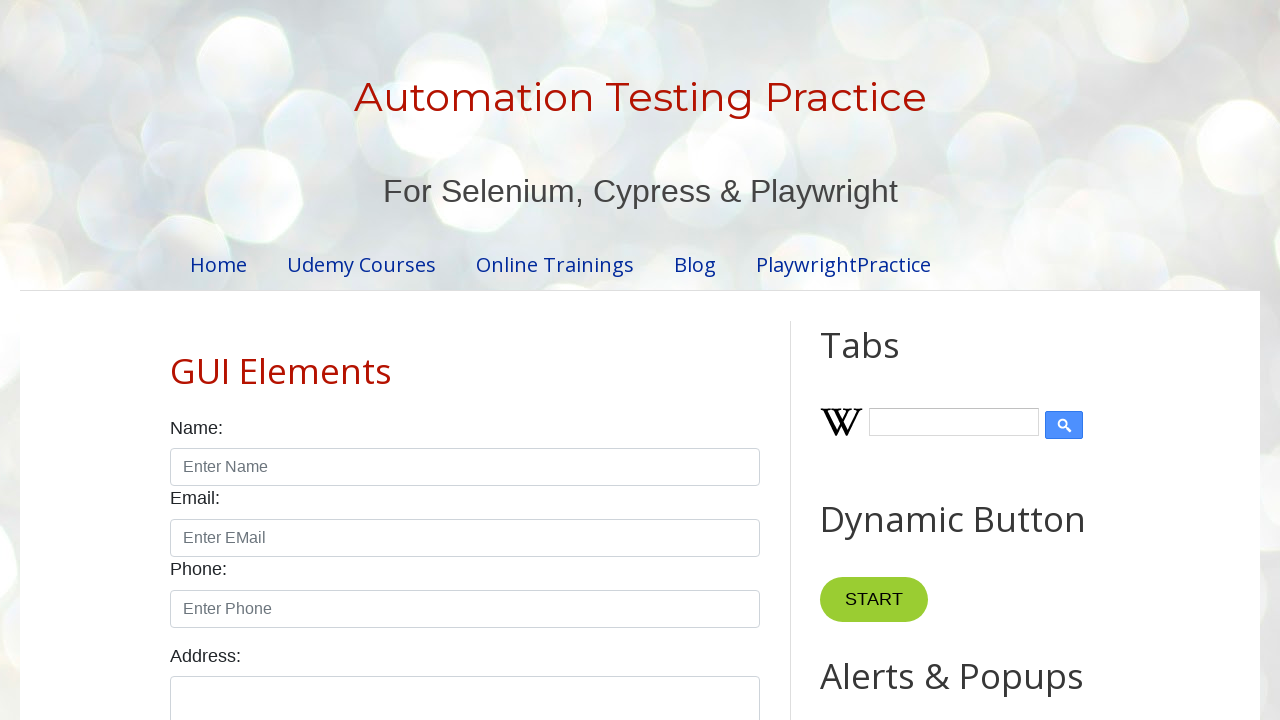

Filled date picker field with date value '10-15-2024' on #datepicker
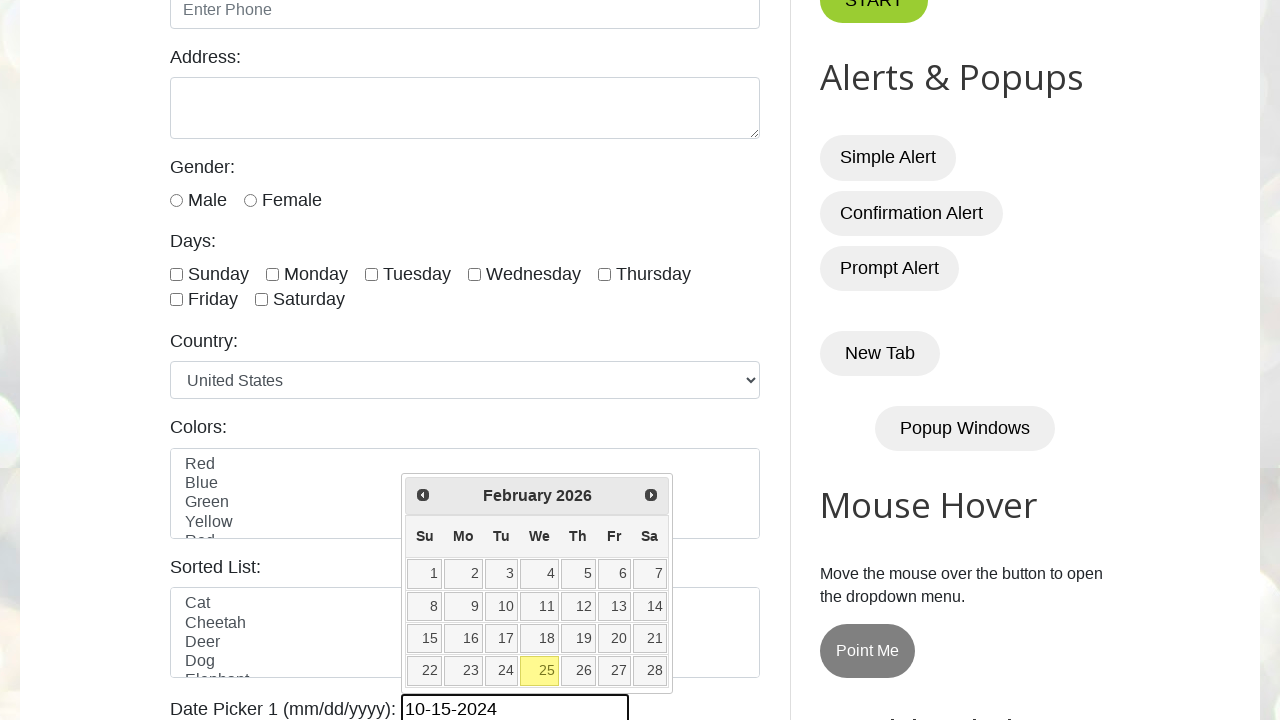

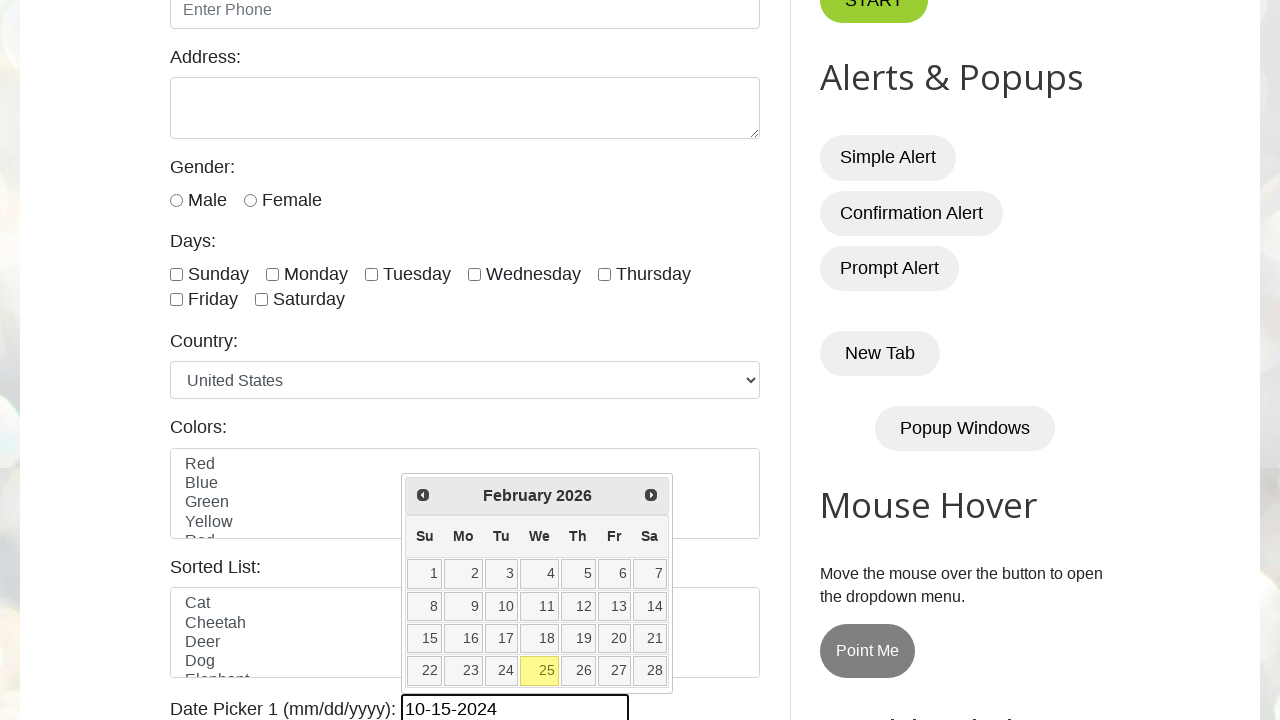